Navigates to the Bluefly website homepage and verifies the page loads by checking the title

Starting URL: http://www.bluefly.com

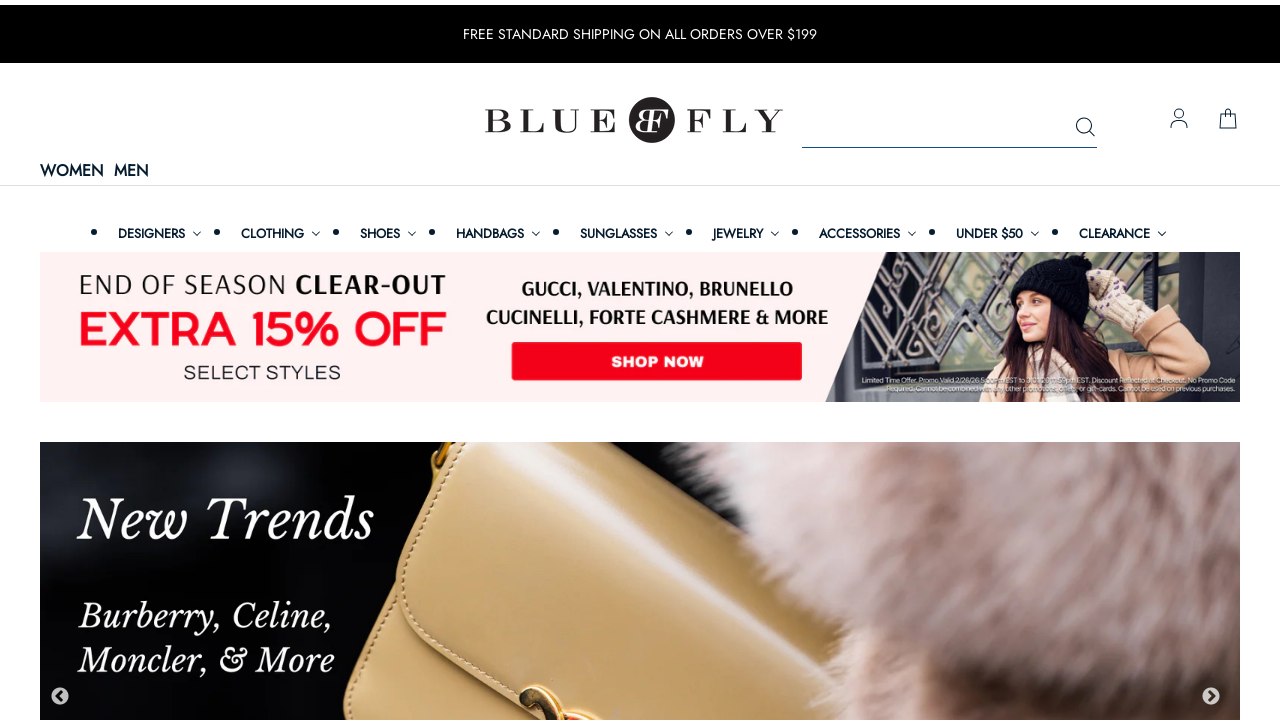

Navigated to Bluefly homepage at http://www.bluefly.com
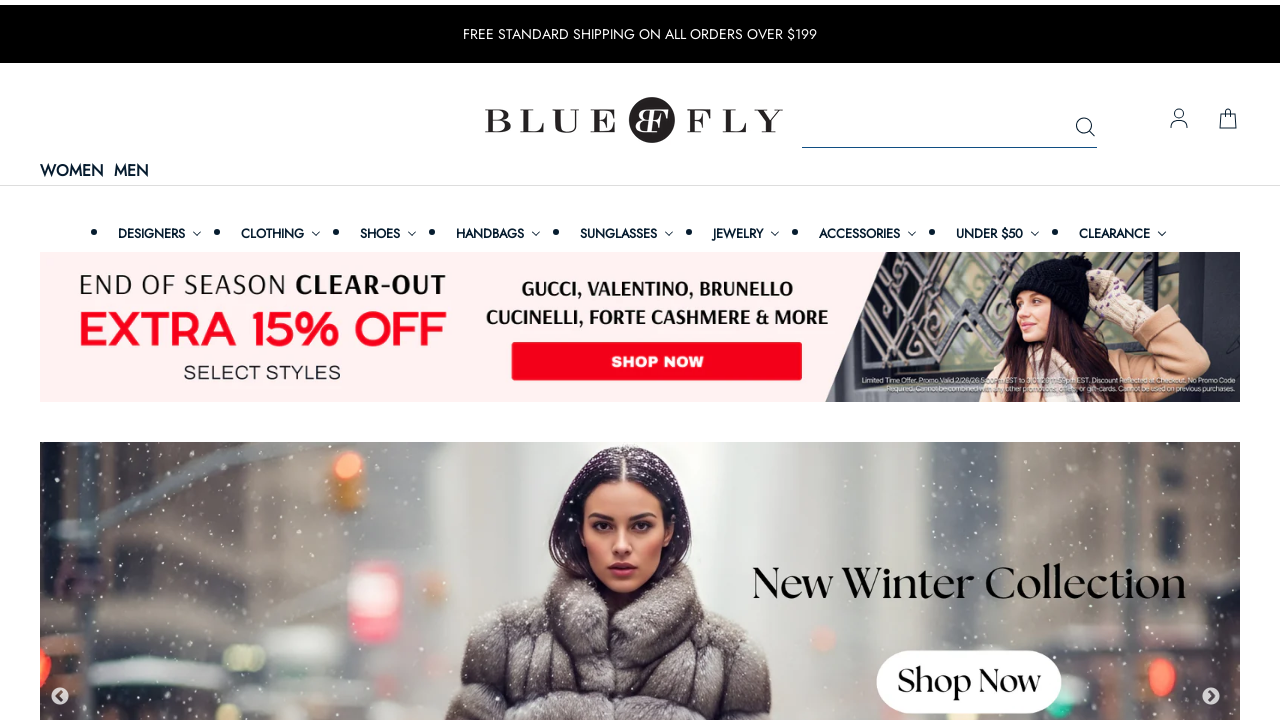

Waited for page to reach domcontentloaded state
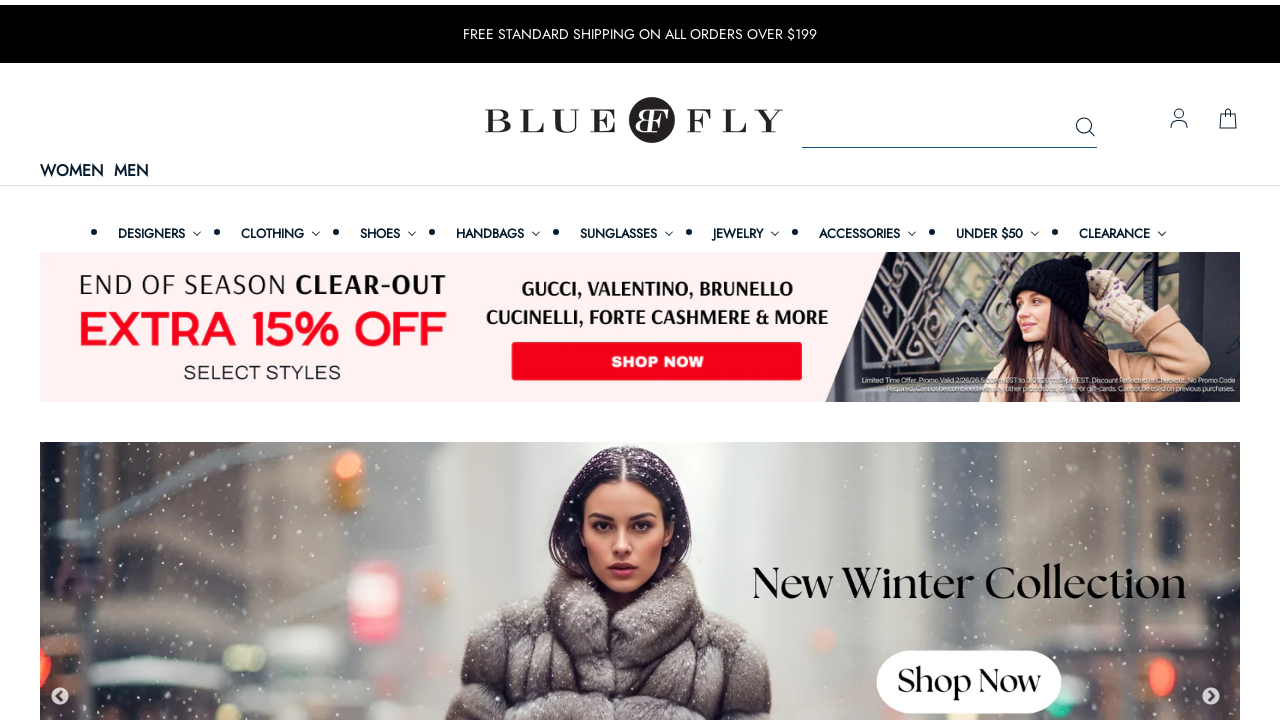

Retrieved page title: Designer Fashion up to 70% Off Shoes, Handbags & More – Bluefly
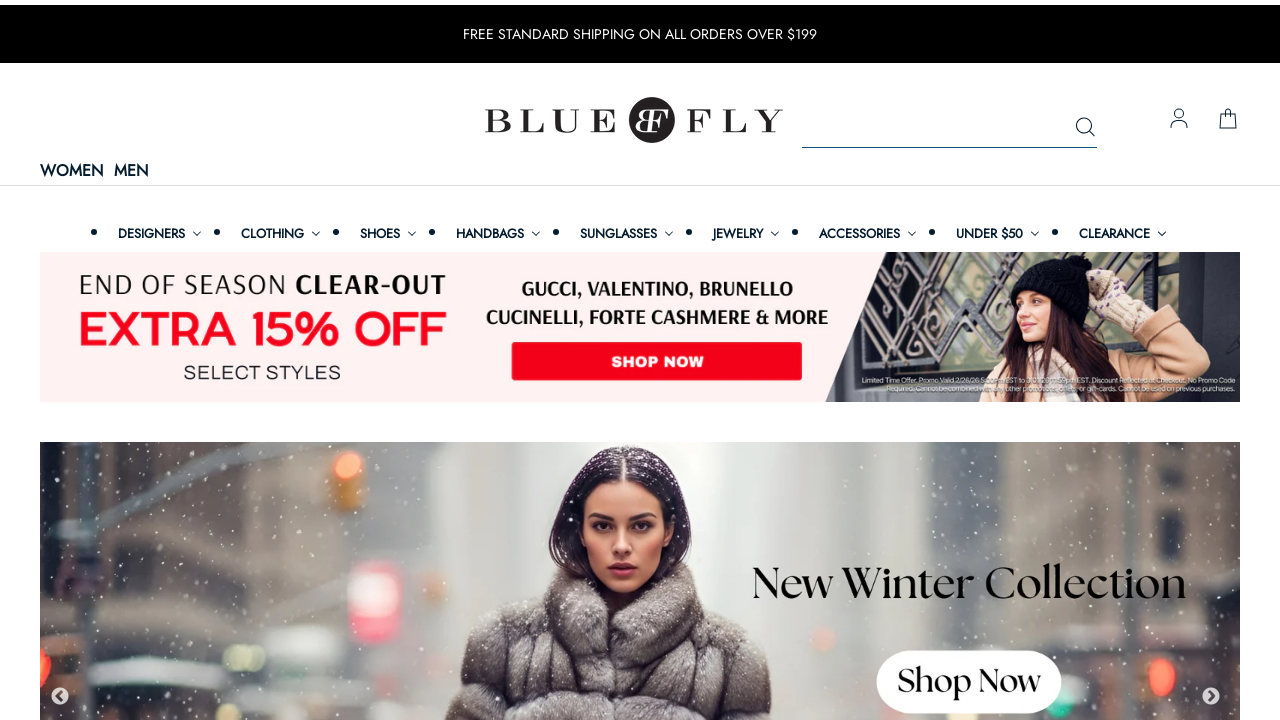

Printed page title to console
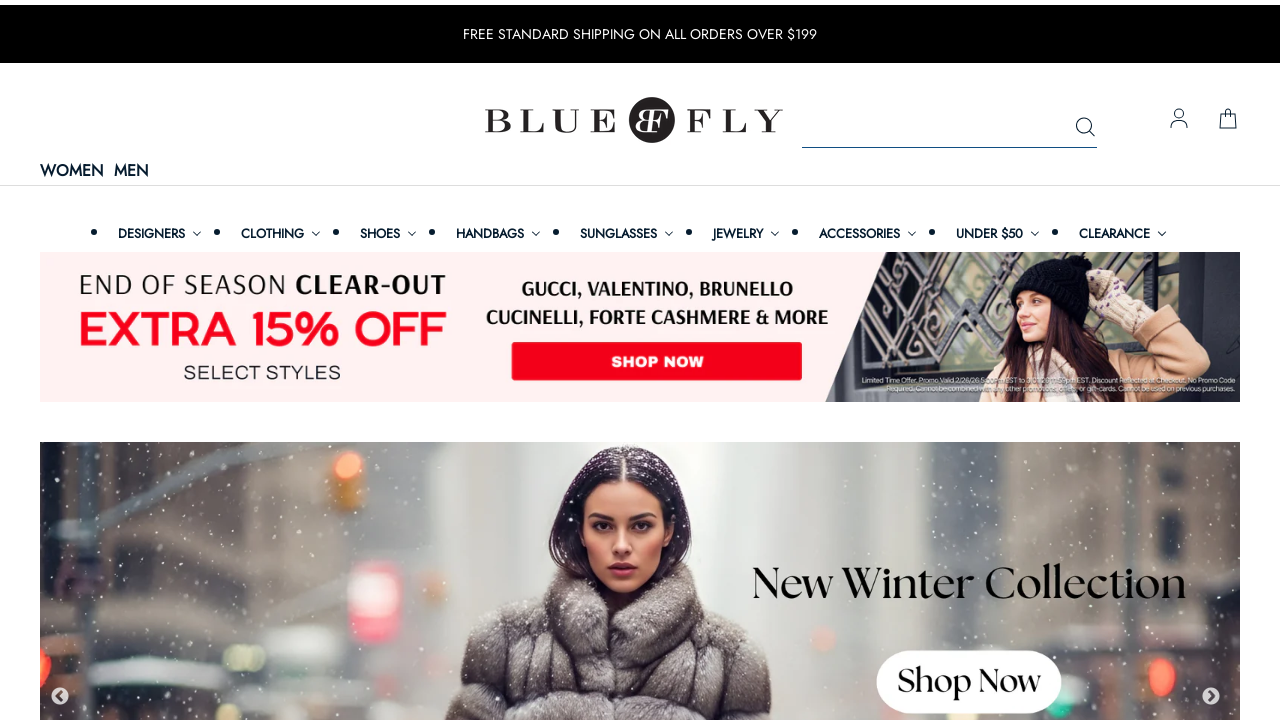

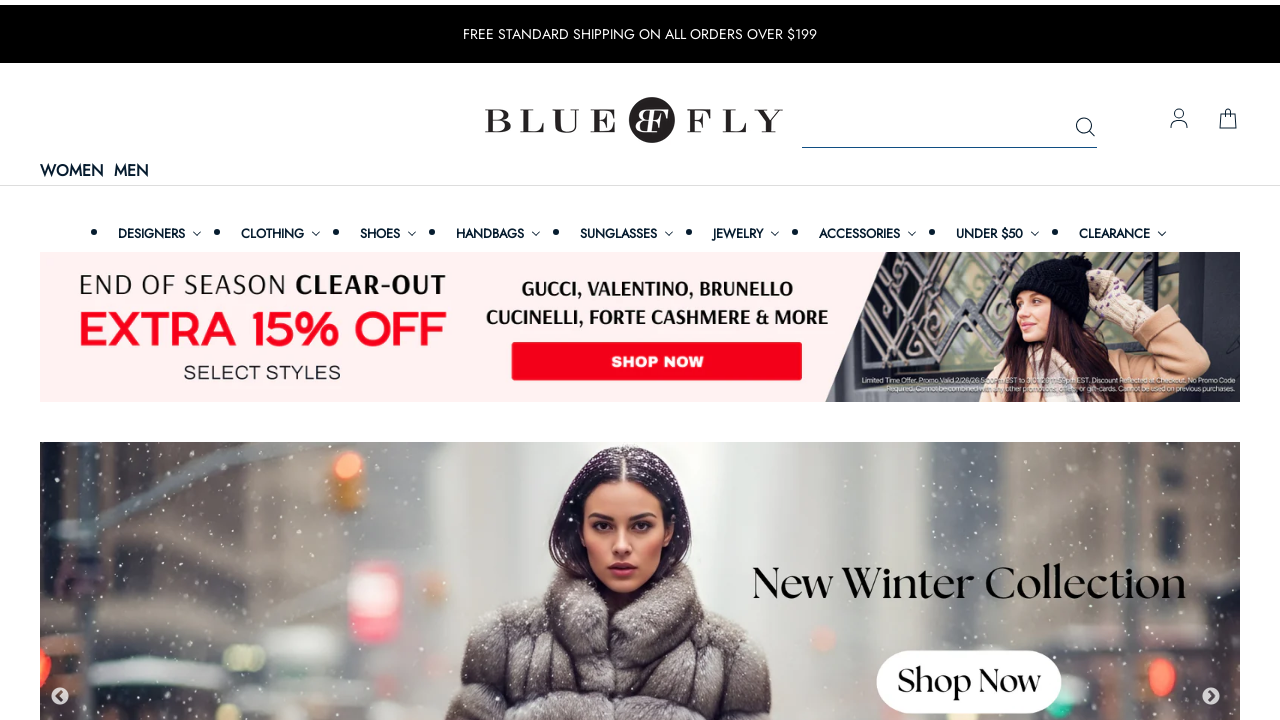